Navigates to CodeMirror demo theme page and uses JavaScript to set the editor value to "Hello World"

Starting URL: http://codemirror.net/demo/theme.html

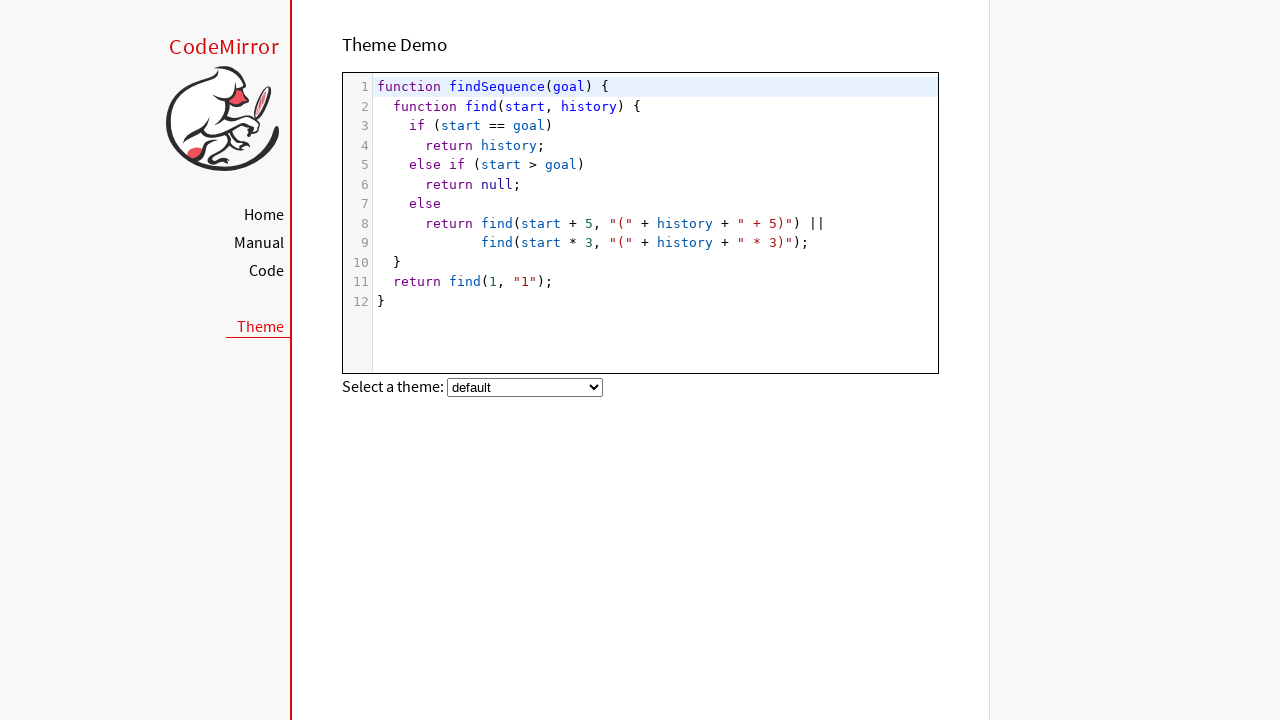

Navigated to CodeMirror demo theme page
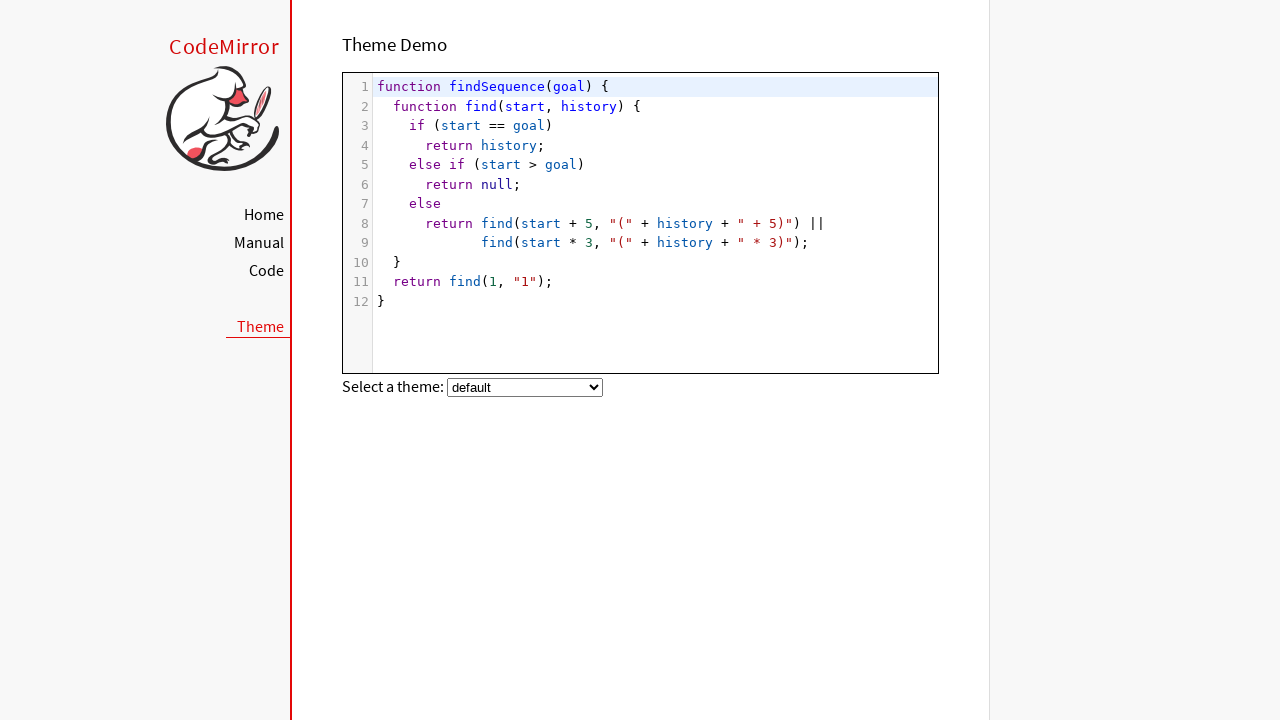

Used JavaScript to set CodeMirror editor value to 'Hello World'
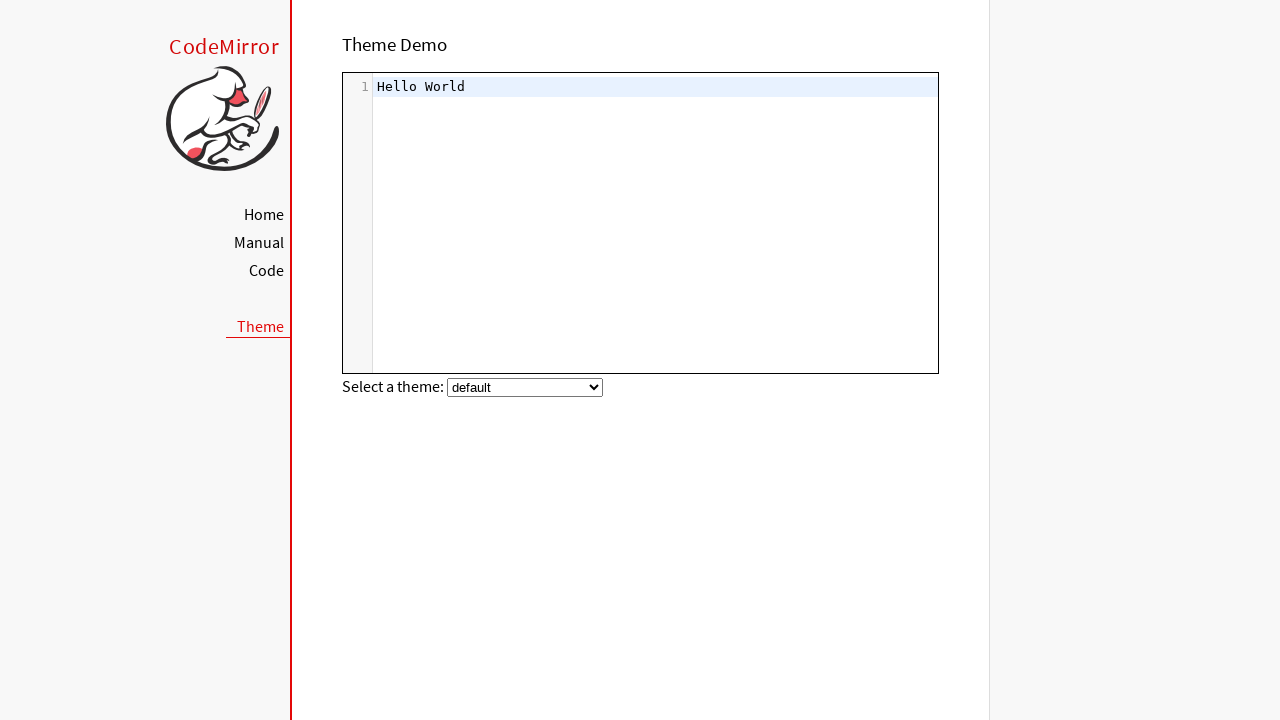

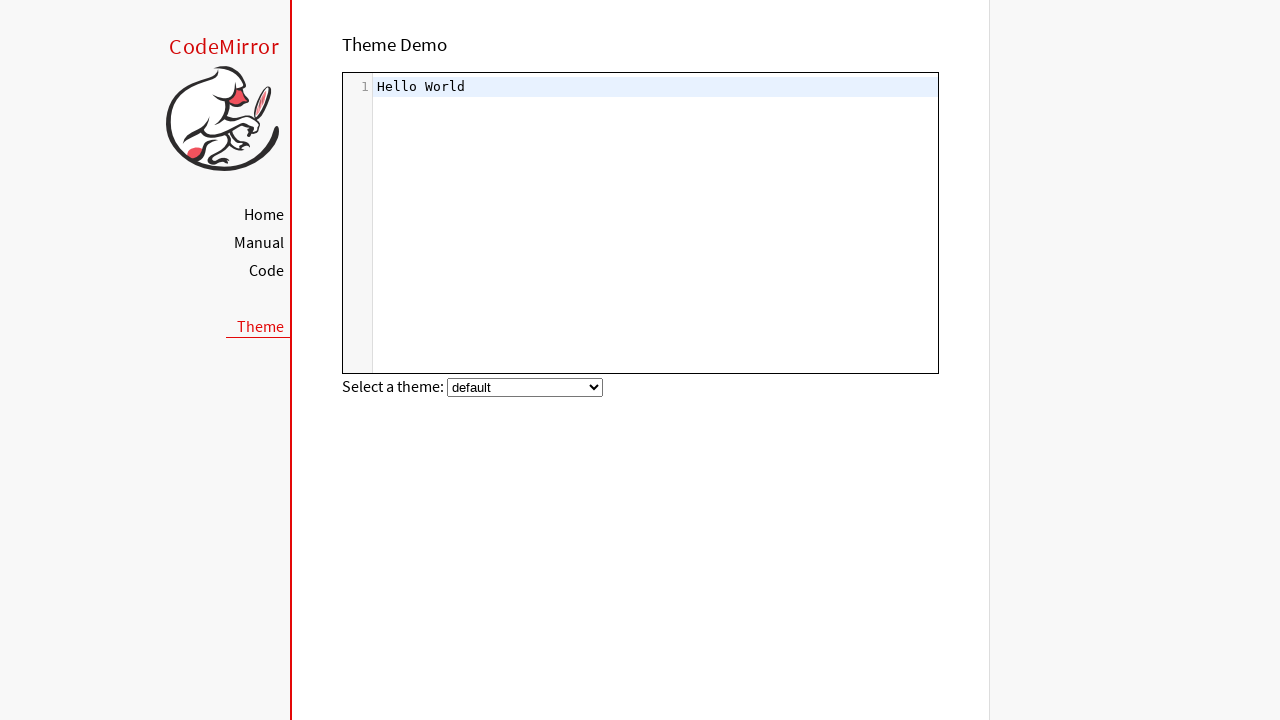